Tests that all political party filter selections update the visualization correctly.

Starting URL: https://badj.github.io/NZGovDebtTrends2002-2025/

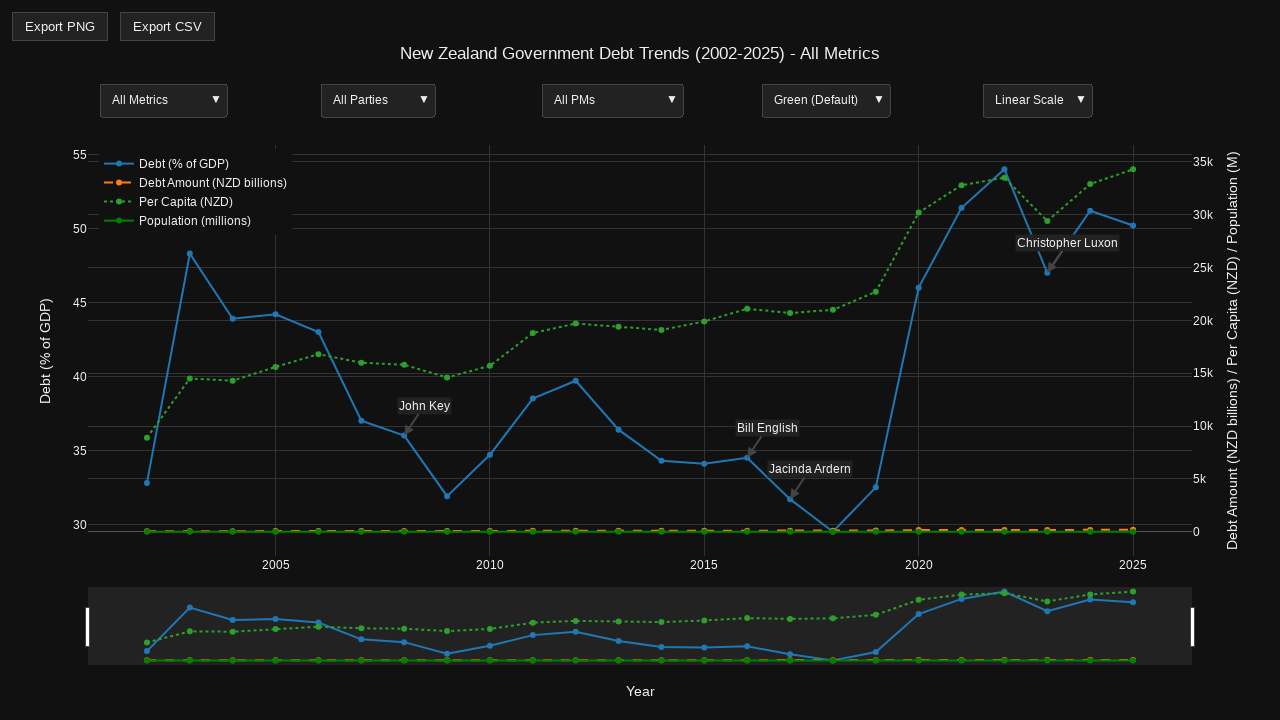

Plot container is visible and ready
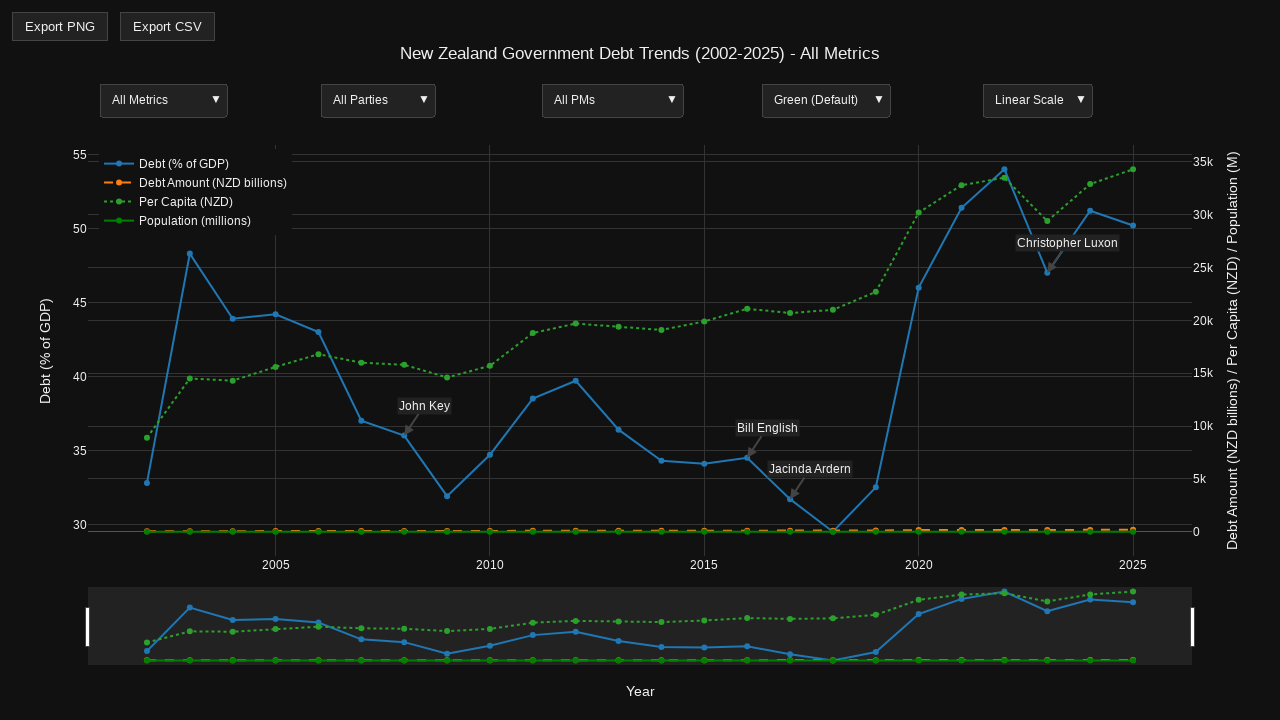

Political party filter dropdown is visible
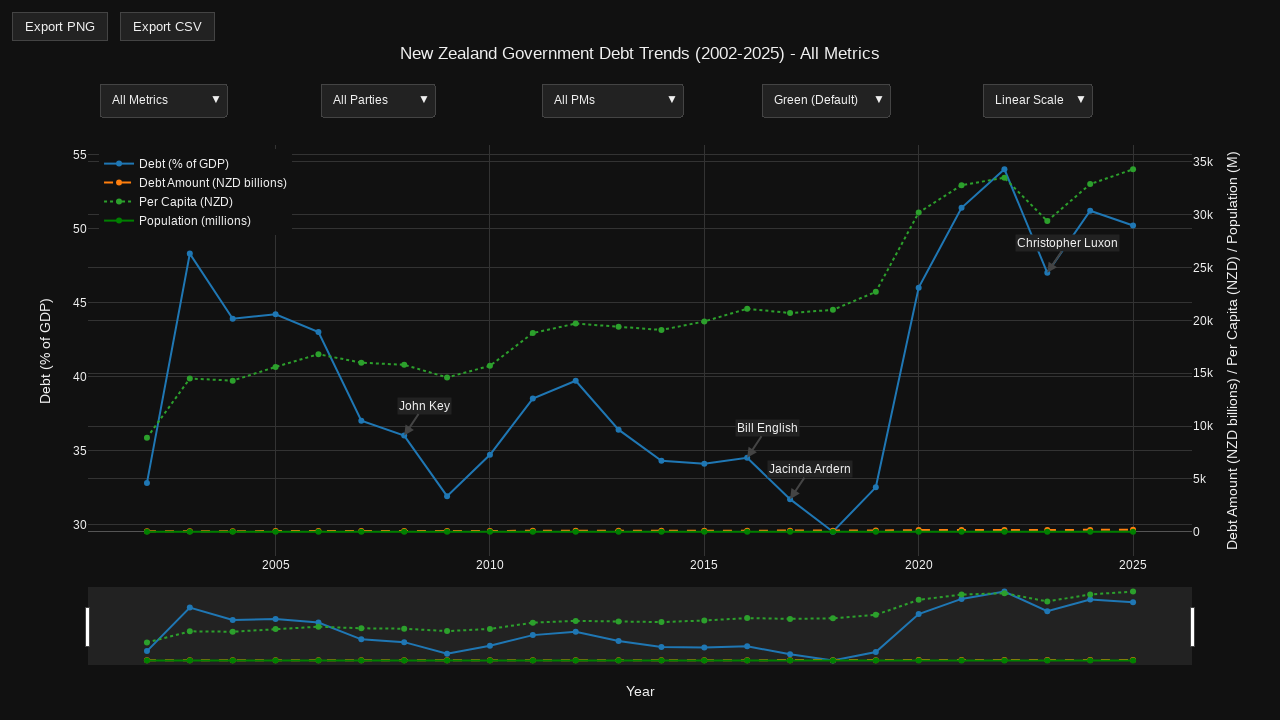

Clicked political party dropdown to open menu at (378, 100) on .updatemenu-header-group >> nth=1
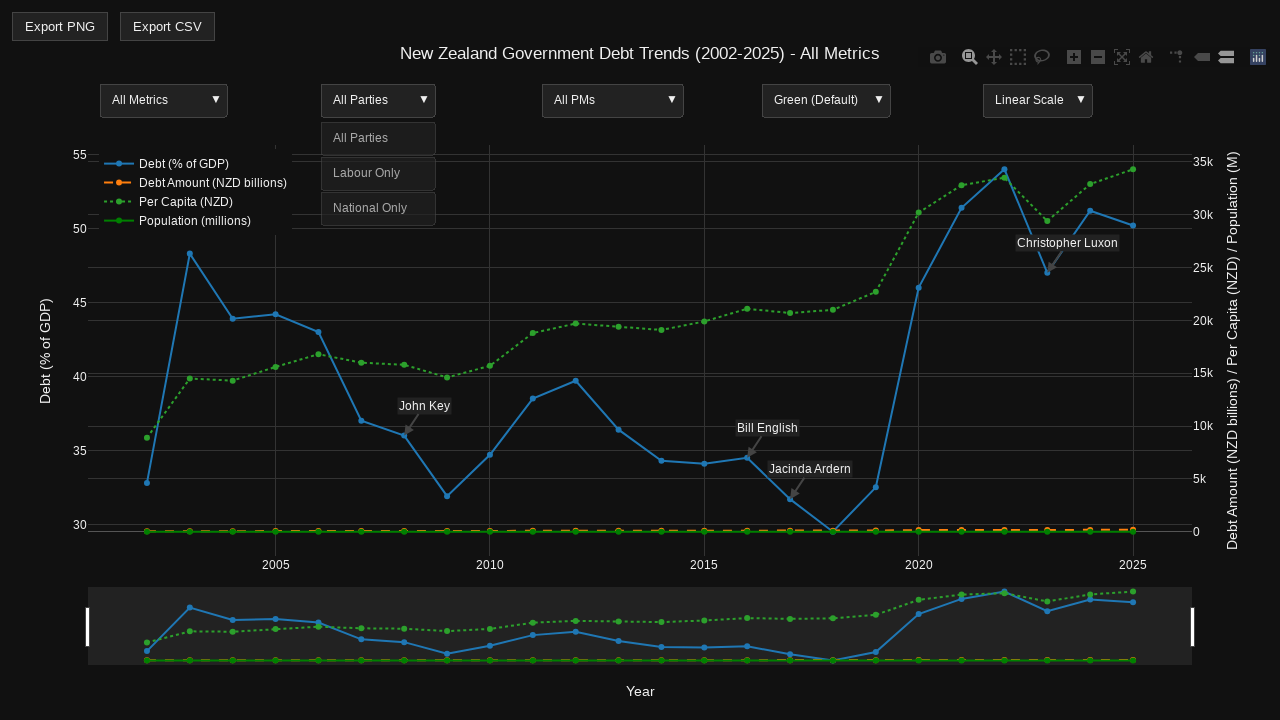

Selected filter option: 'All Parties' at (360, 100) on .updatemenu-item-text >> internal:text="All Parties"s >> nth=0
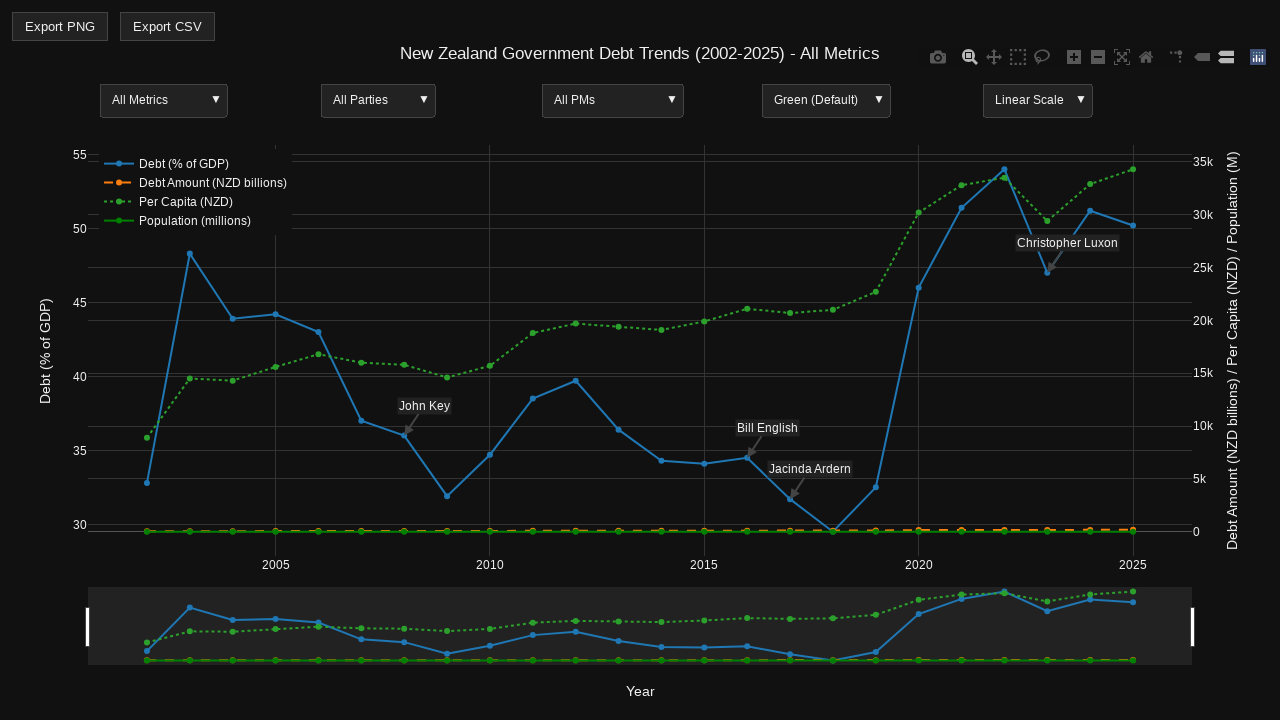

Visualization updated for 'All Parties' filter
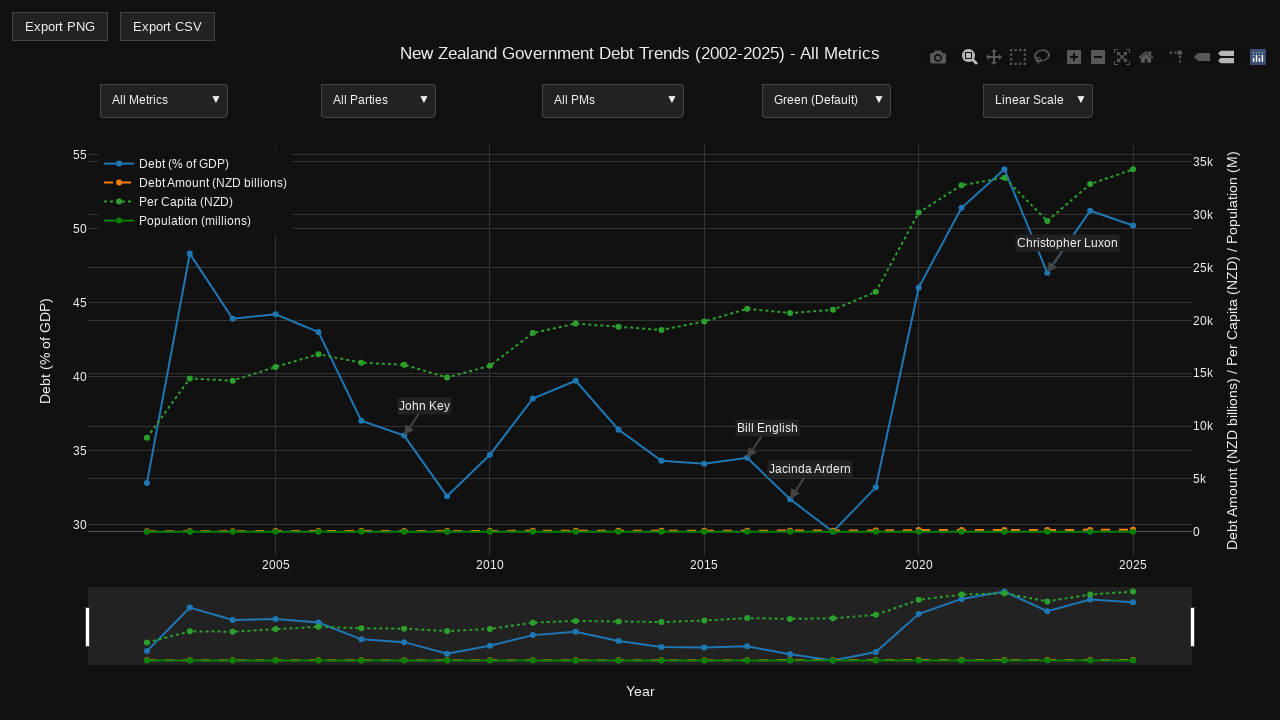

Plot container rendered for 'All Parties' selection
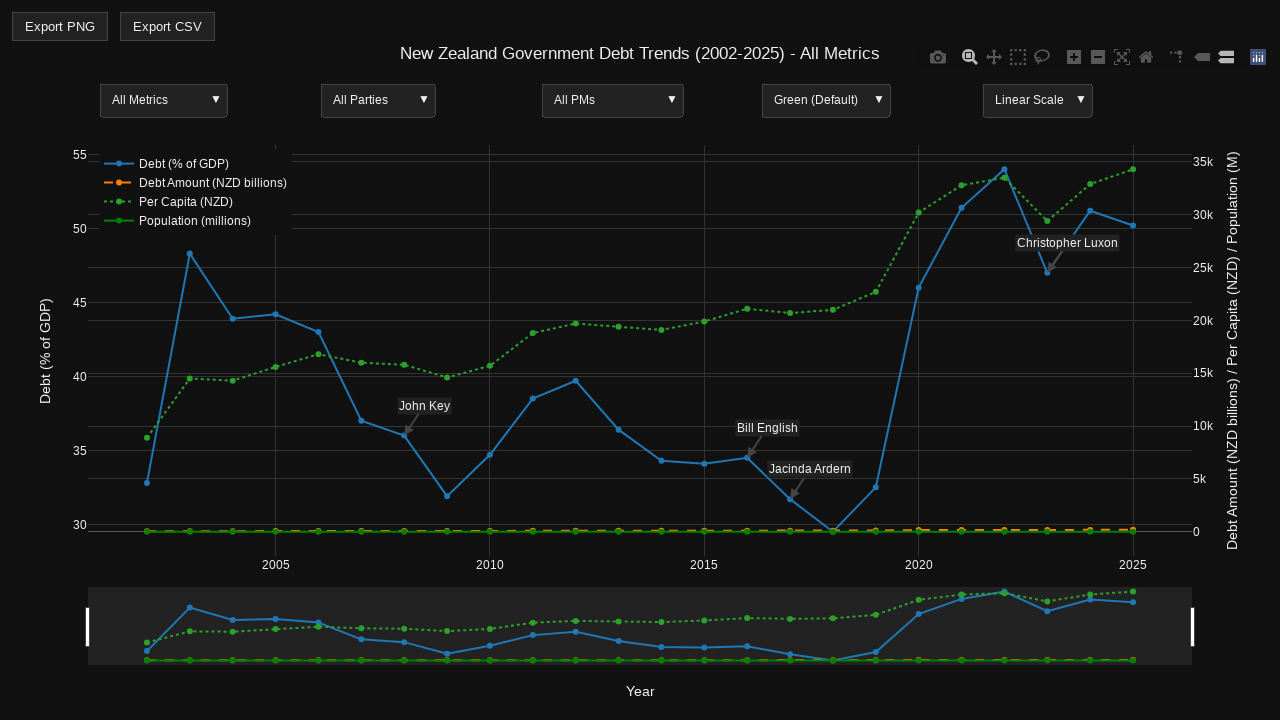

Scatter plot layer visible for 'All Parties' party selection
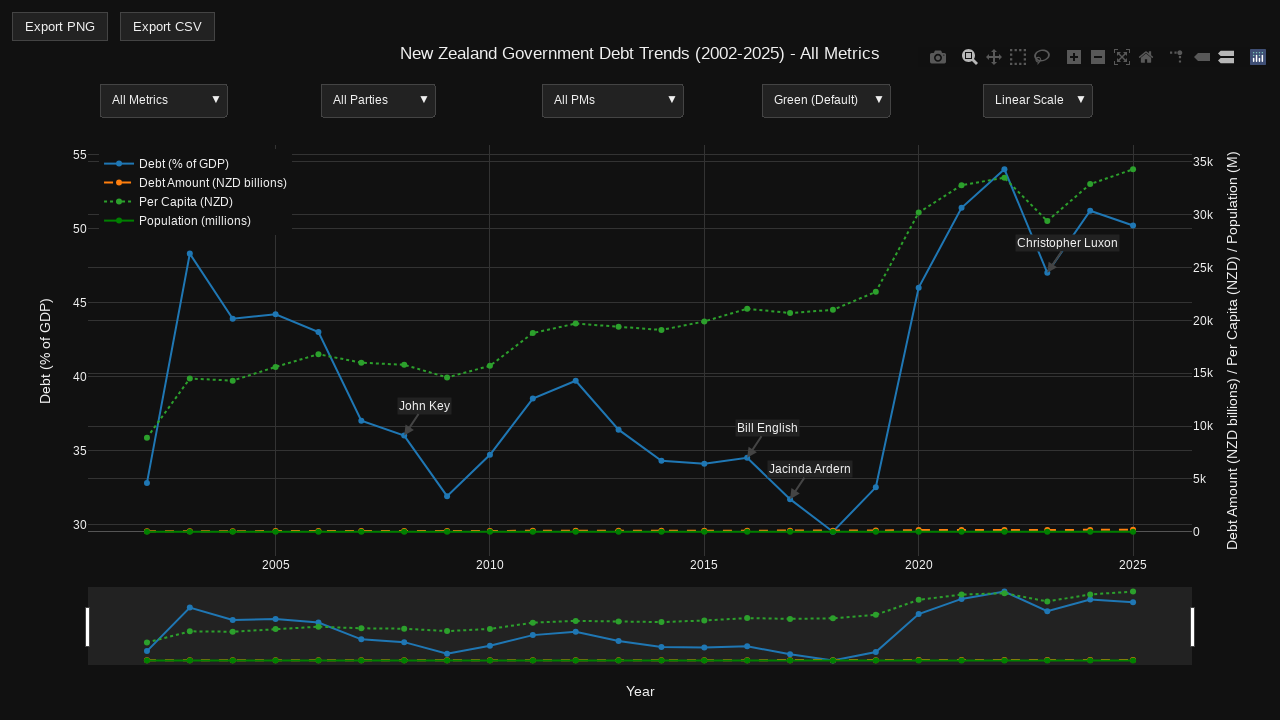

Clicked political party dropdown to open menu at (378, 100) on .updatemenu-header-group >> nth=1
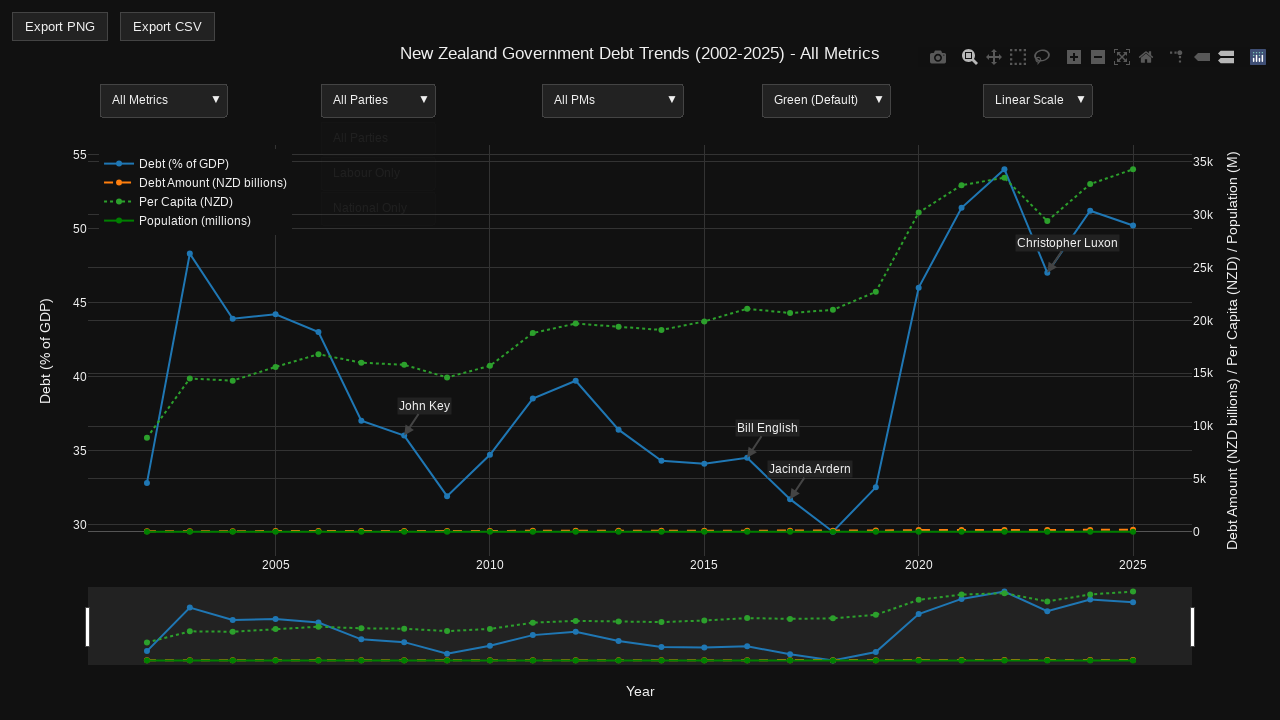

Selected filter option: 'Labour Only' at (366, 172) on .updatemenu-item-text >> internal:text="Labour Only"s >> nth=0
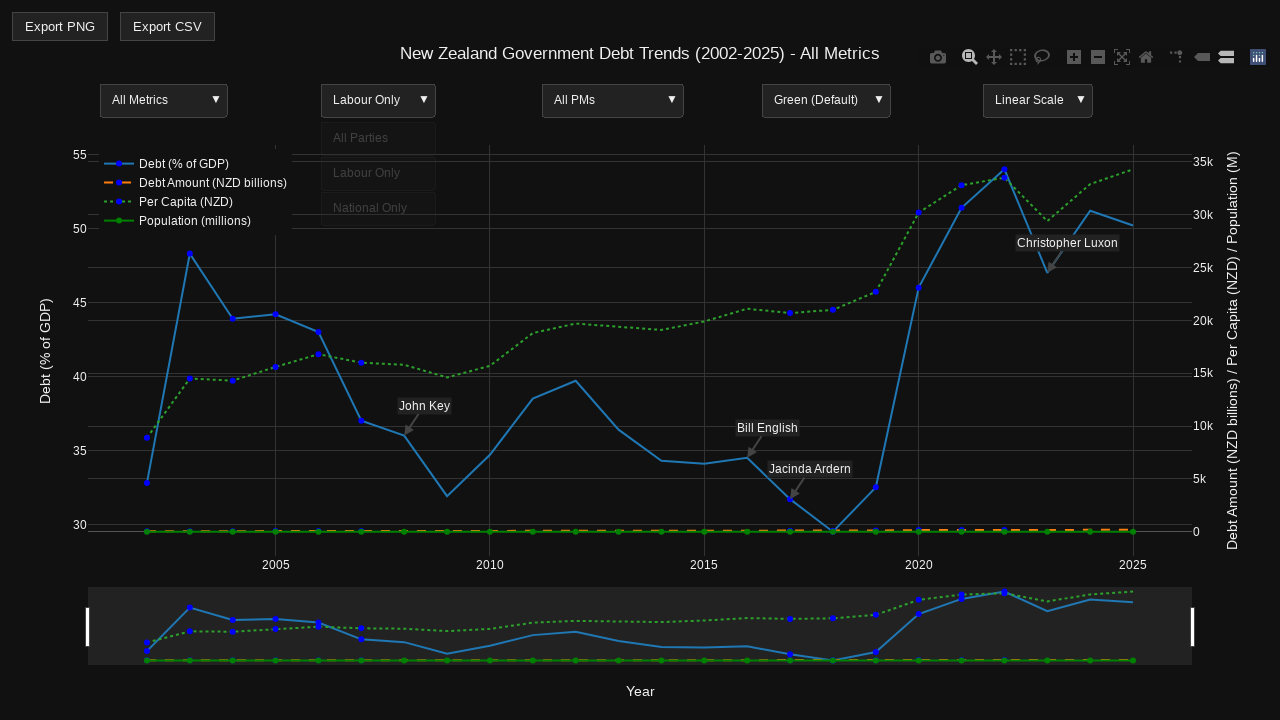

Visualization updated for 'Labour Only' filter
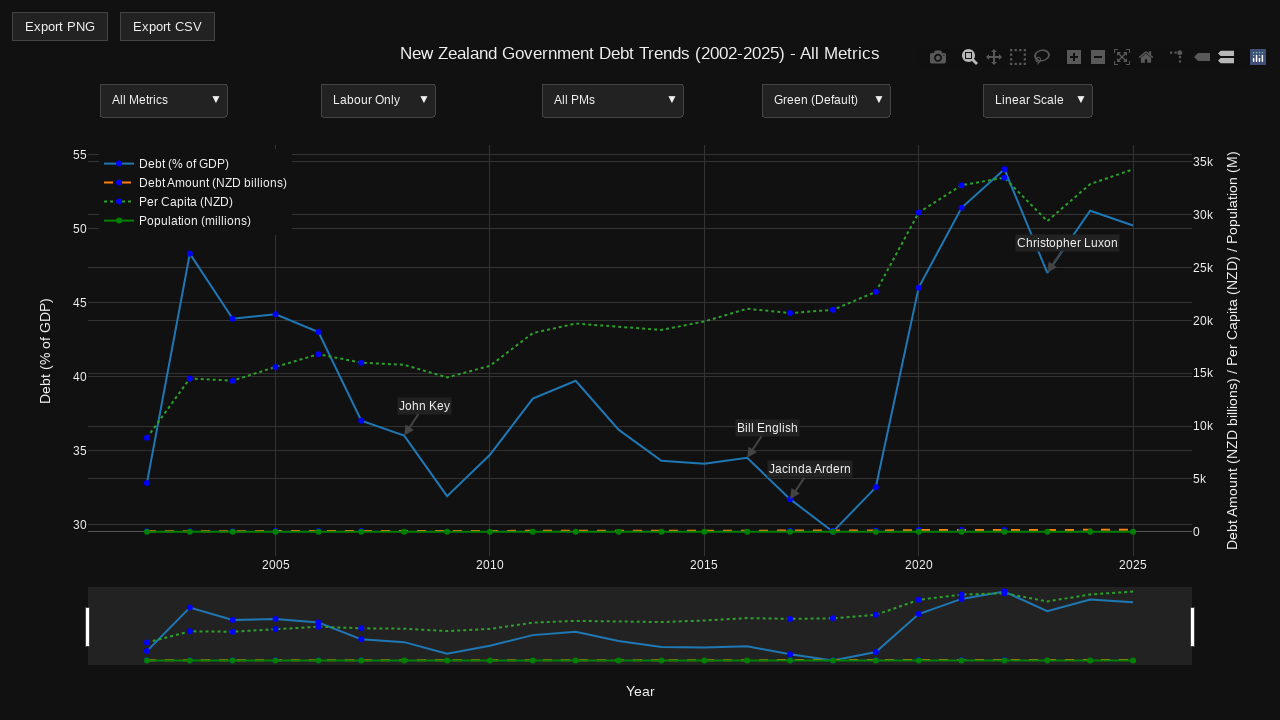

Plot container rendered for 'Labour Only' selection
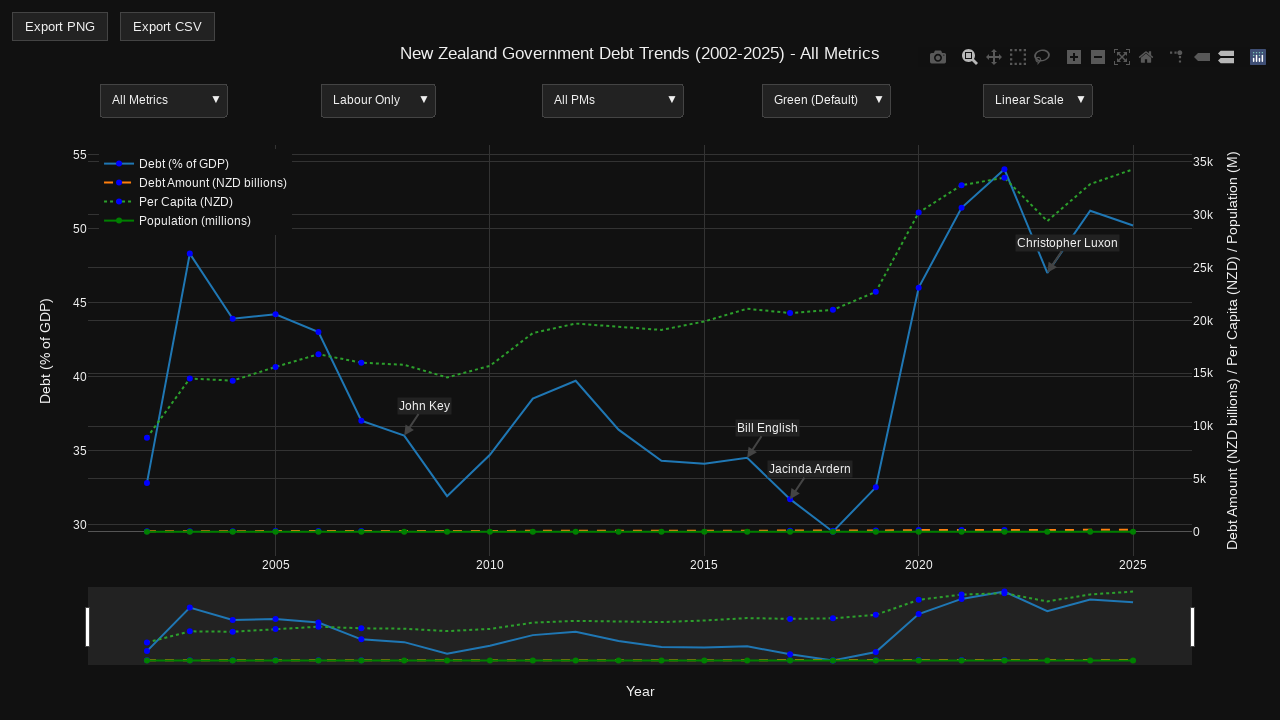

Scatter plot layer visible for 'Labour Only' party selection
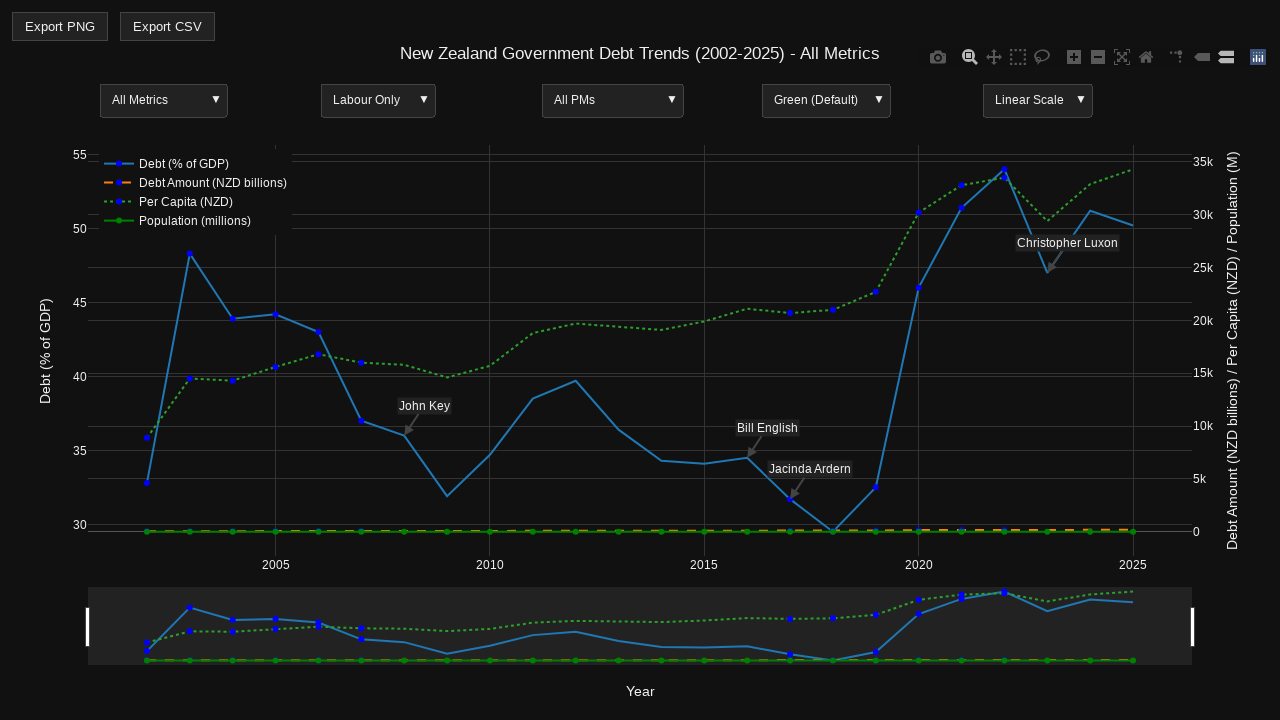

Clicked political party dropdown to open menu at (378, 100) on .updatemenu-header-group >> nth=1
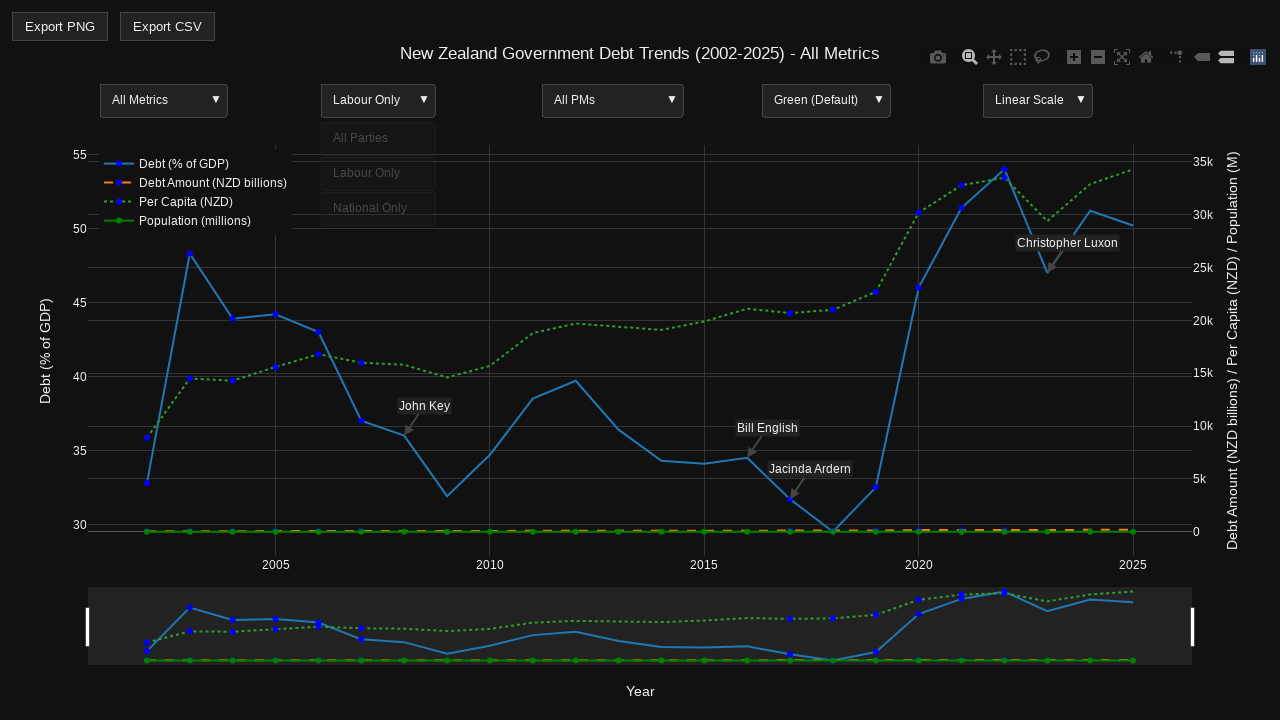

Selected filter option: 'National Only' at (370, 208) on .updatemenu-item-text >> internal:text="National Only"s >> nth=0
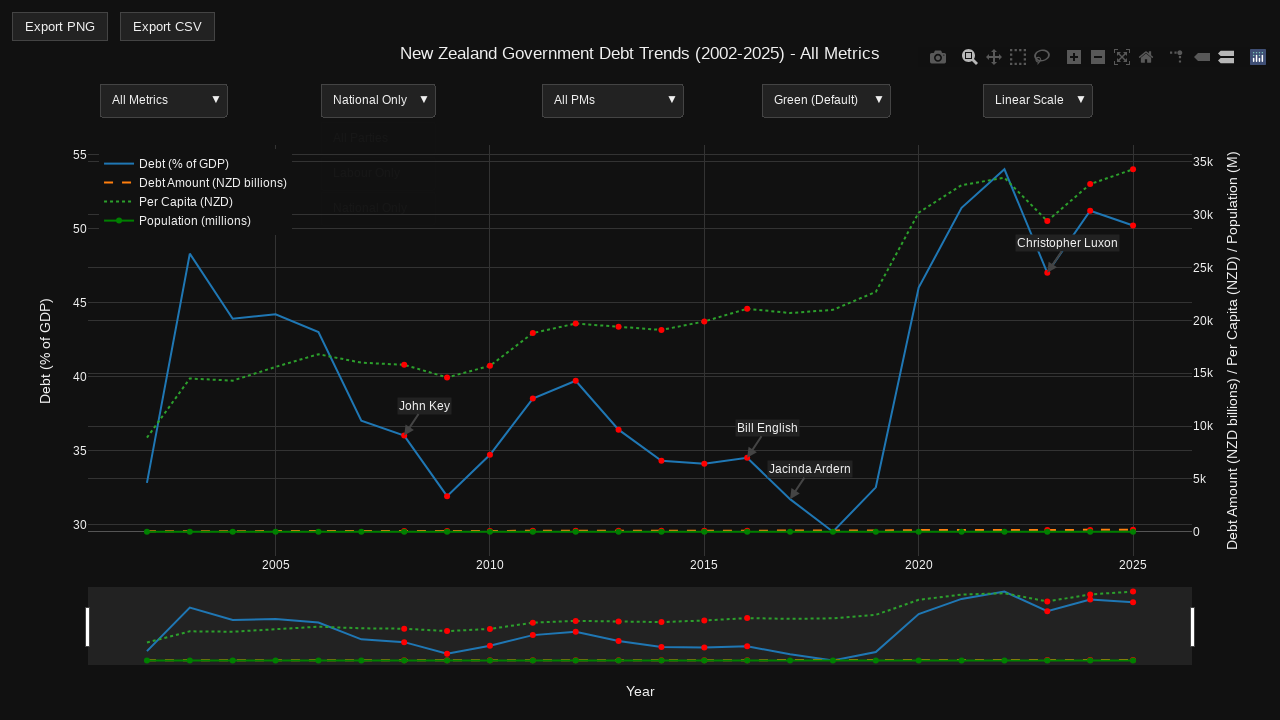

Visualization updated for 'National Only' filter
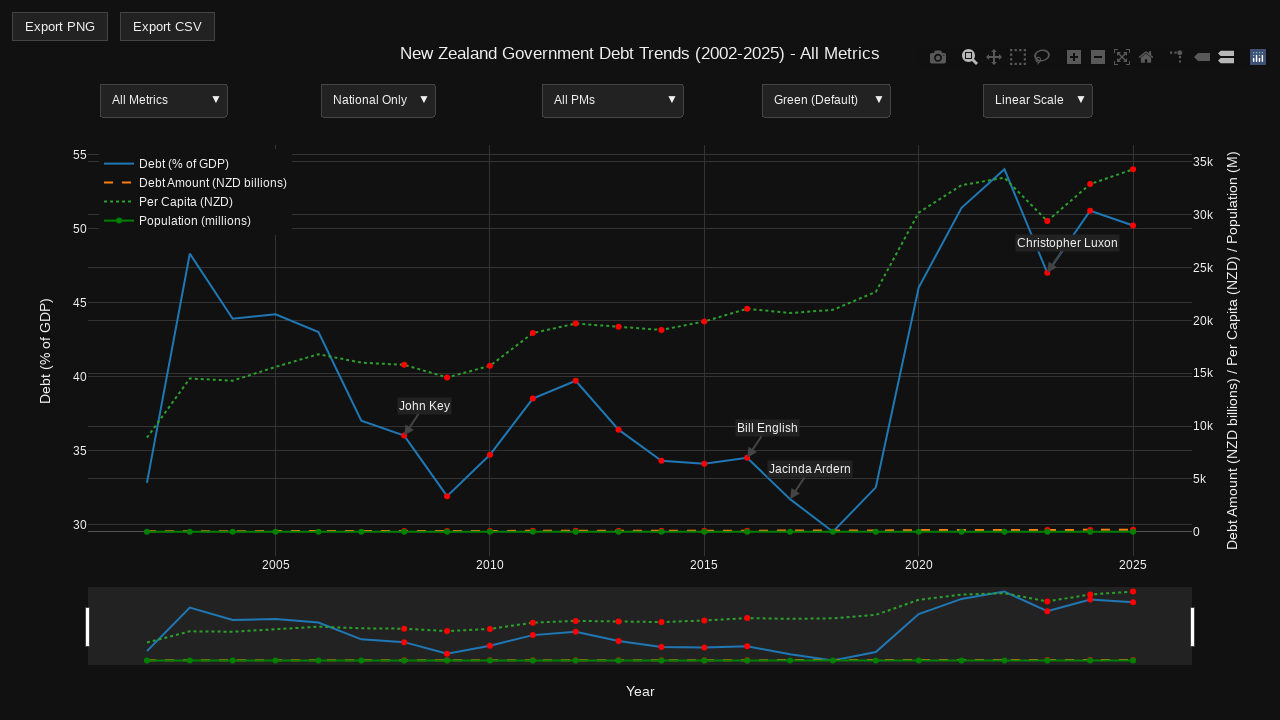

Plot container rendered for 'National Only' selection
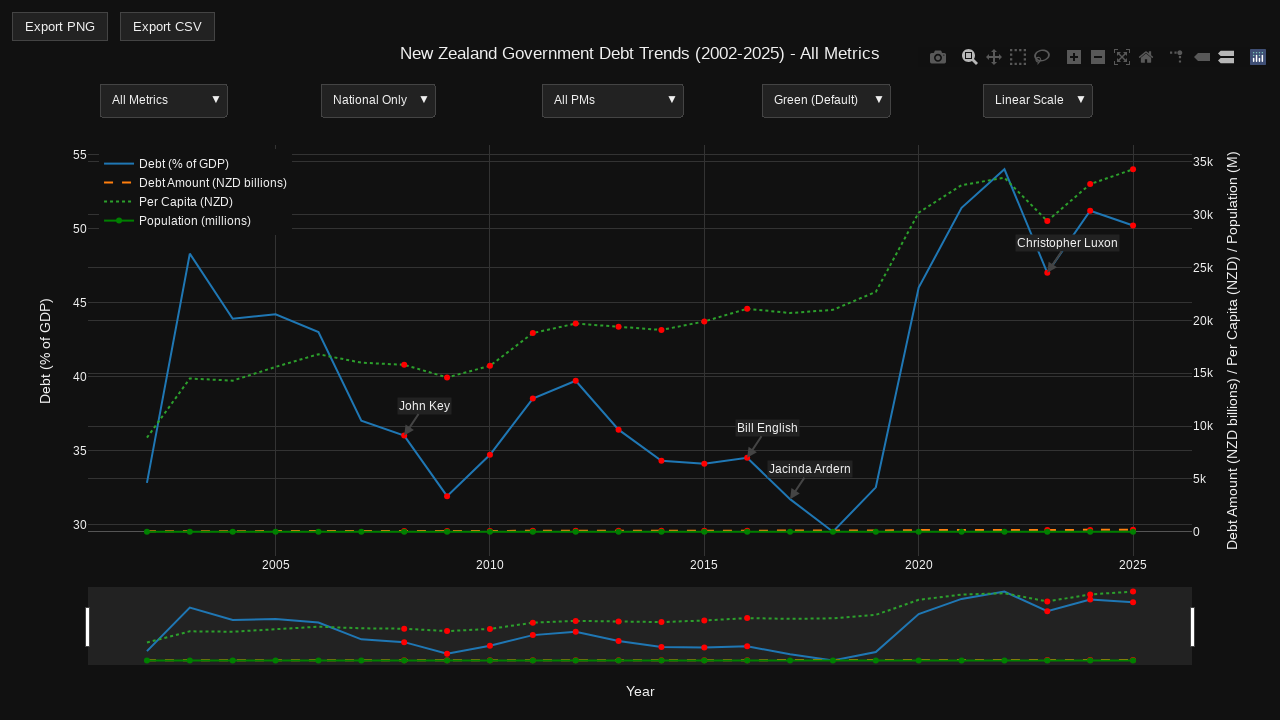

Scatter plot layer visible for 'National Only' party selection
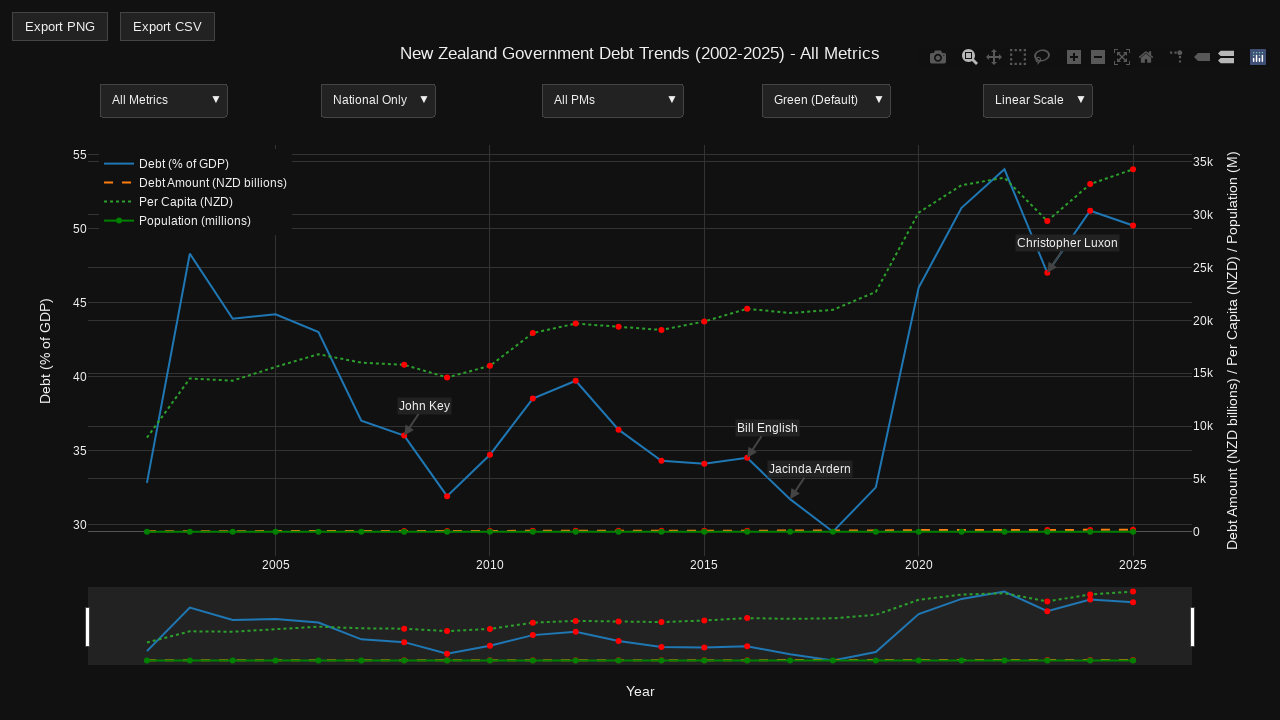

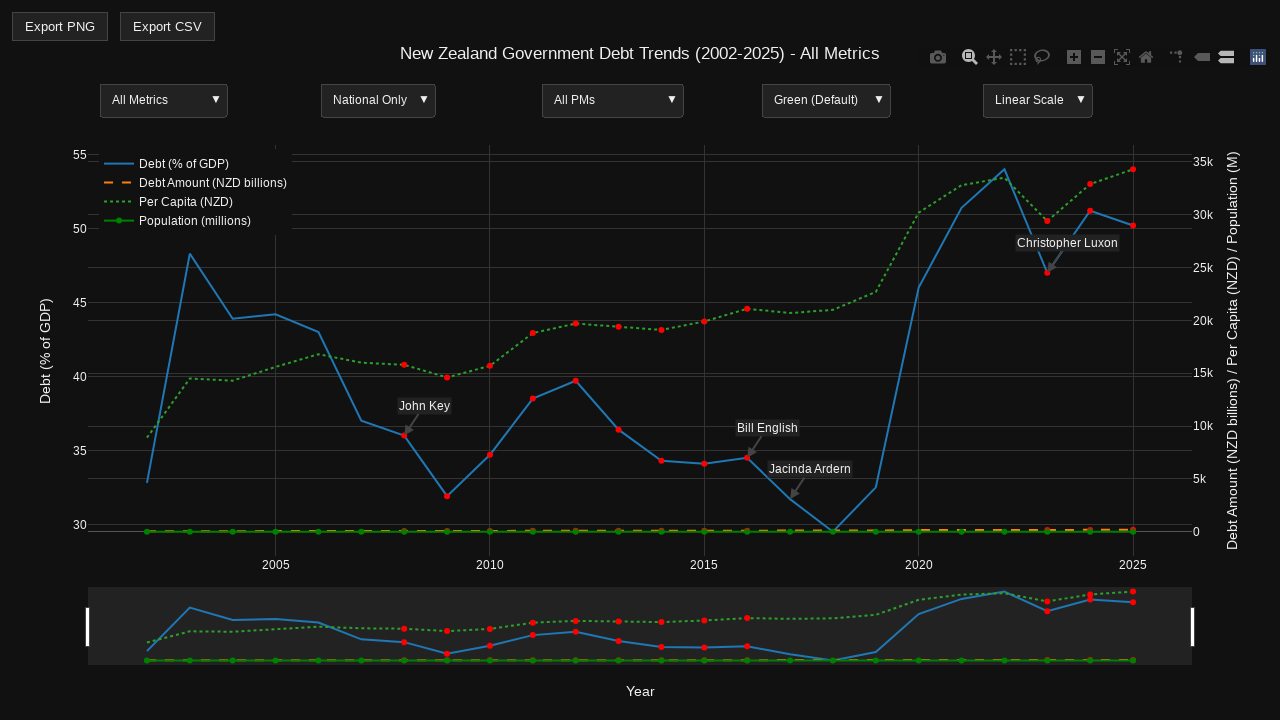